Tests dropdown selection functionality by selecting currency options using different methods - by index, visible text, and value

Starting URL: https://rahulshettyacademy.com/dropdownsPractise/

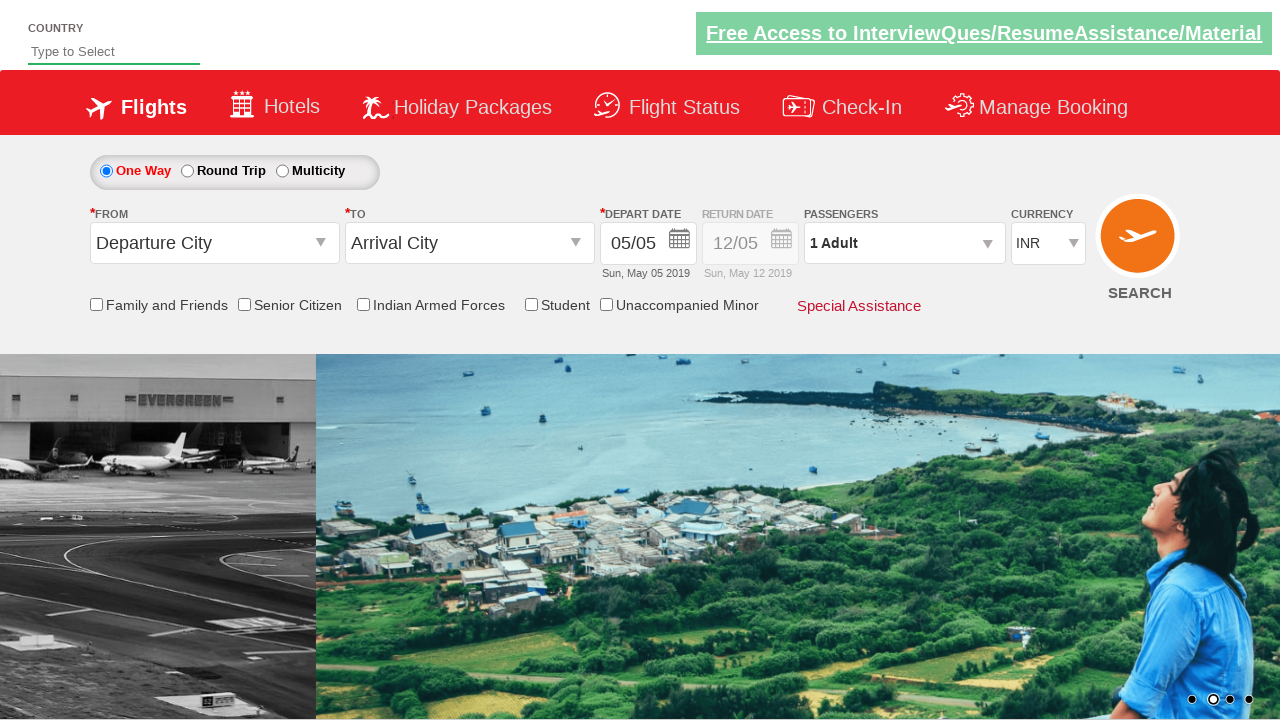

Selected 4th currency option by index (index 3) on #ctl00_mainContent_DropDownListCurrency
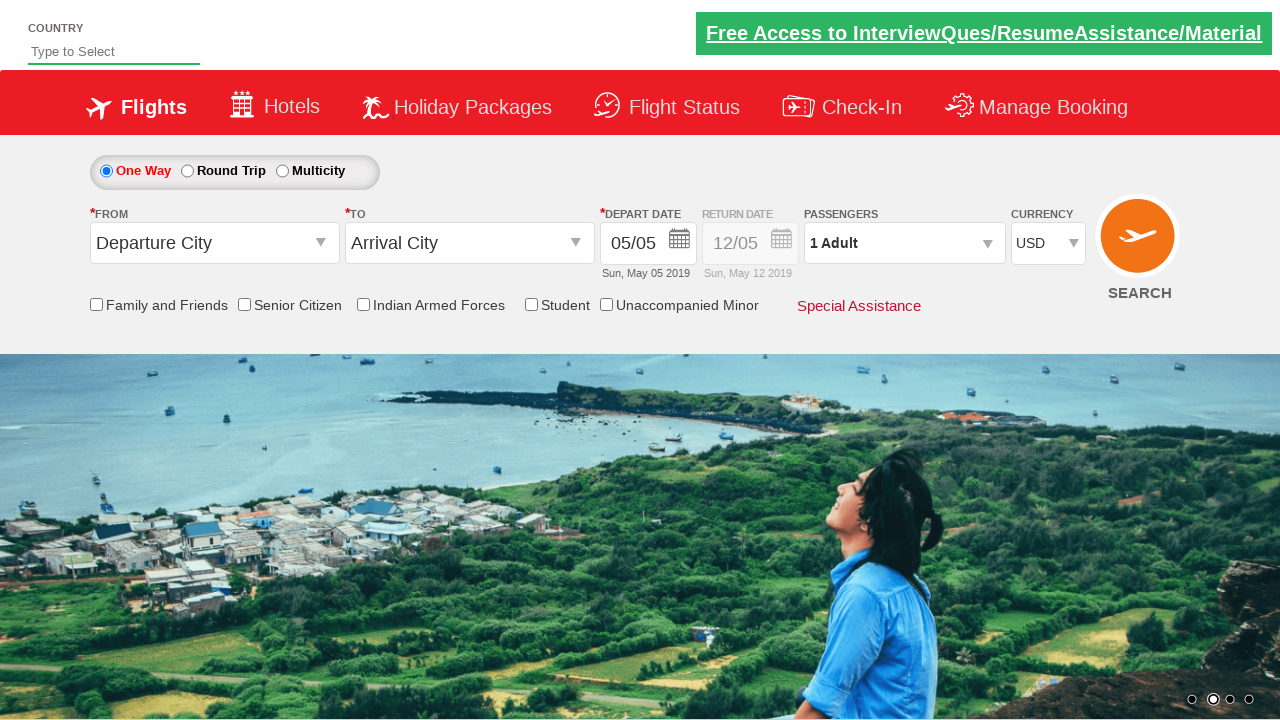

Selected currency by visible text 'AED' on #ctl00_mainContent_DropDownListCurrency
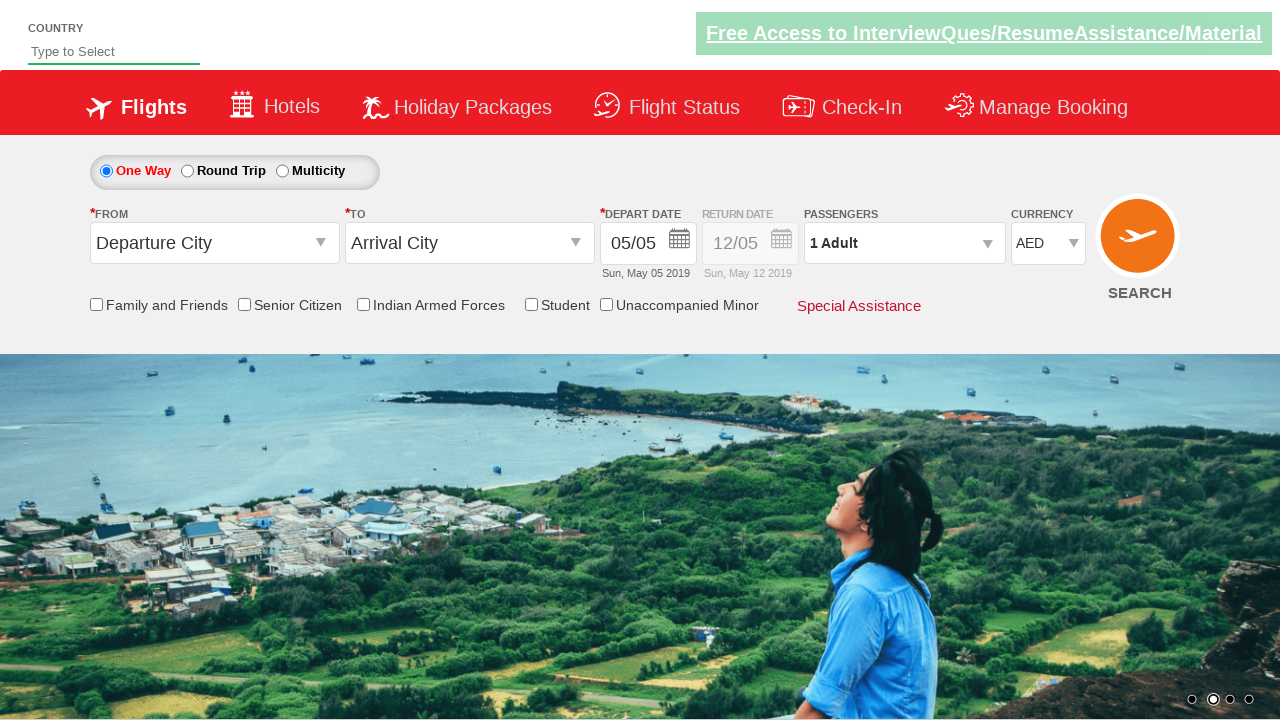

Selected currency by value 'INR' on #ctl00_mainContent_DropDownListCurrency
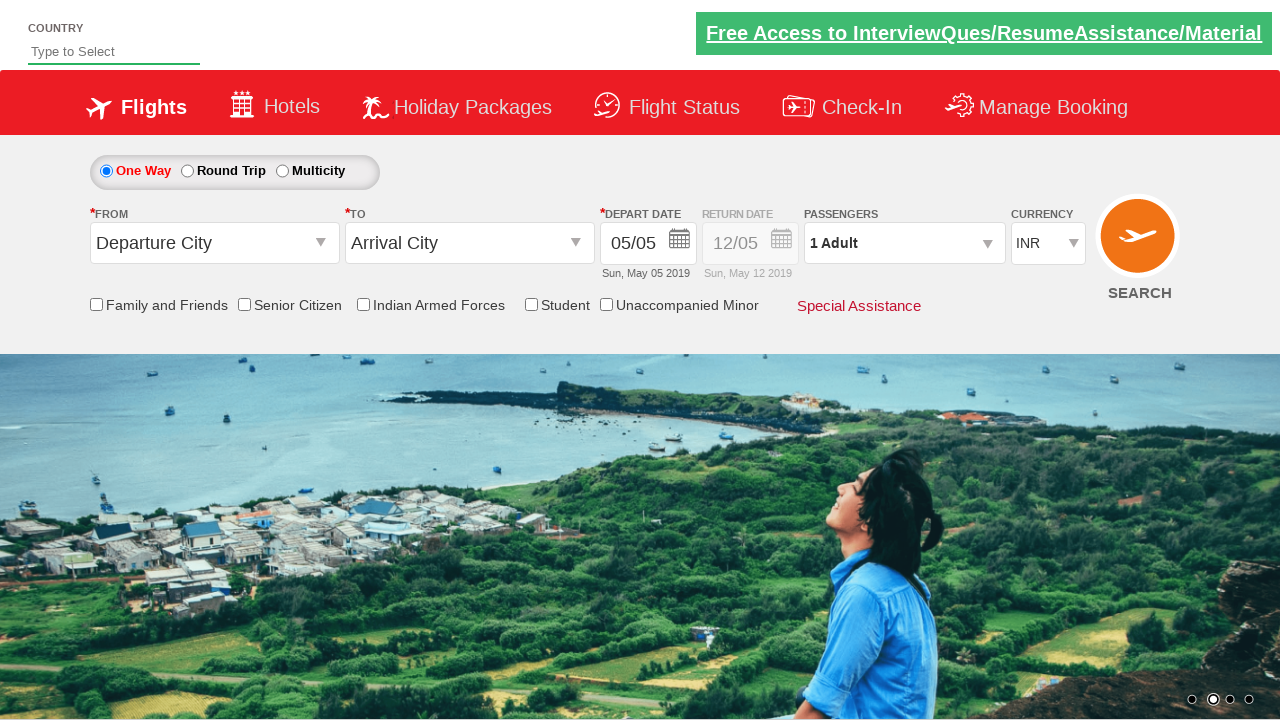

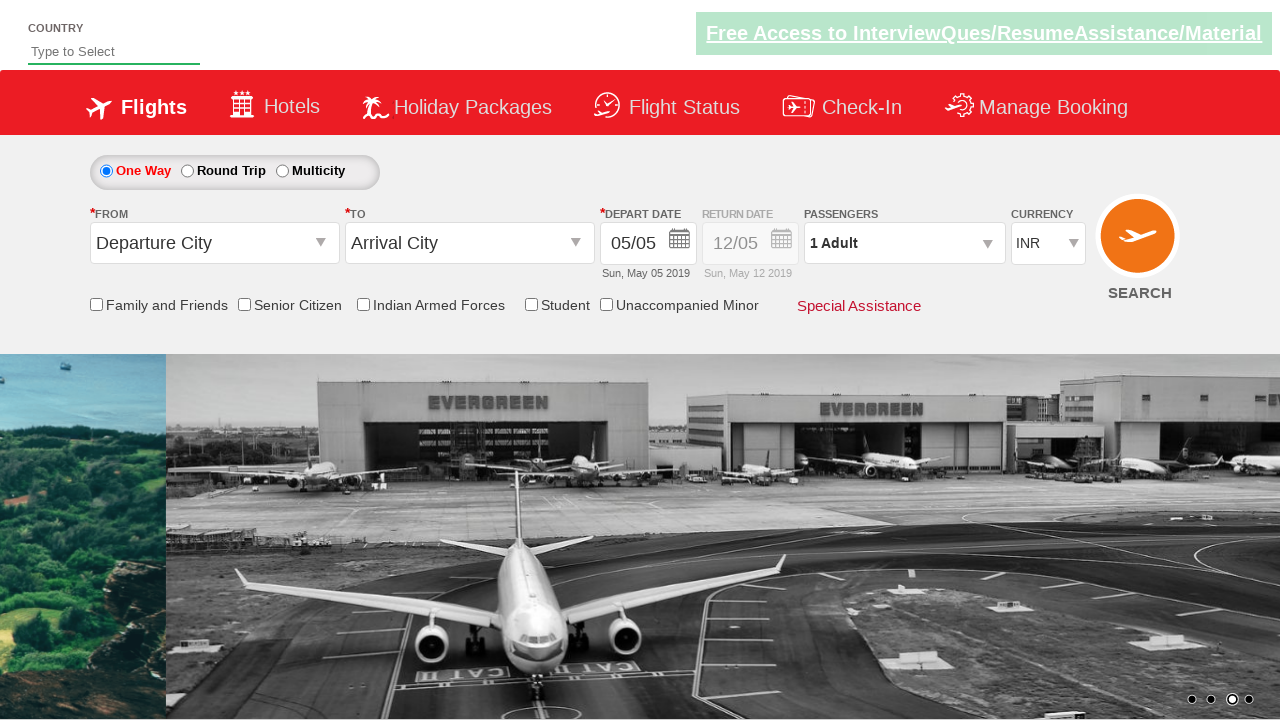